Fills out a text form with username and email, then submits the form

Starting URL: https://demoqa.com/text-box

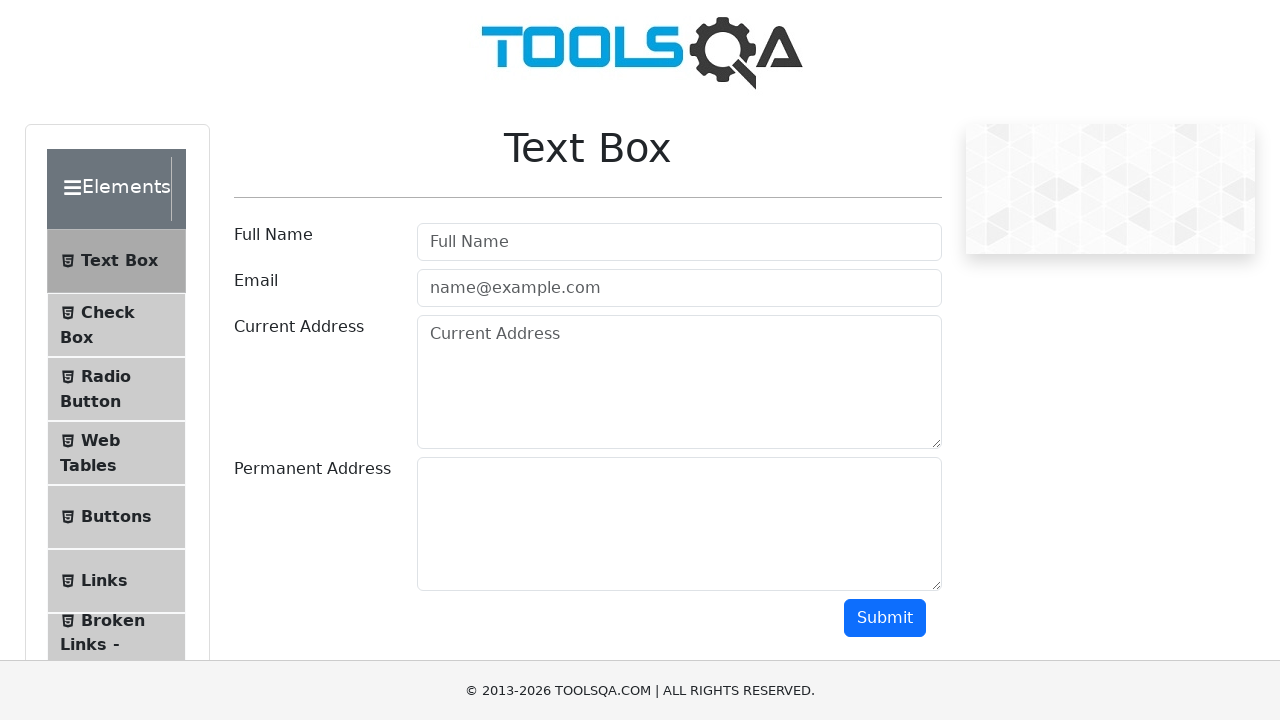

Filled username field with 'Rakib' on #userName
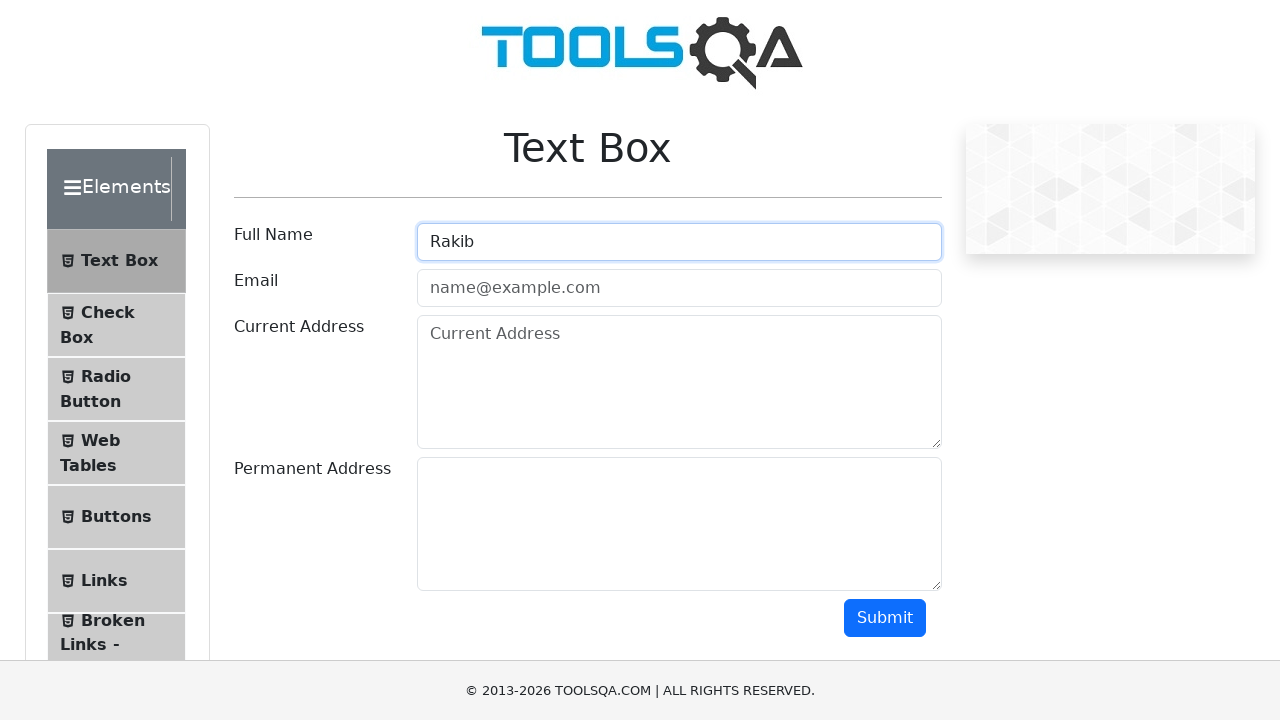

Filled email field with 'info@gmail.com' on //input[@id='userEmail']
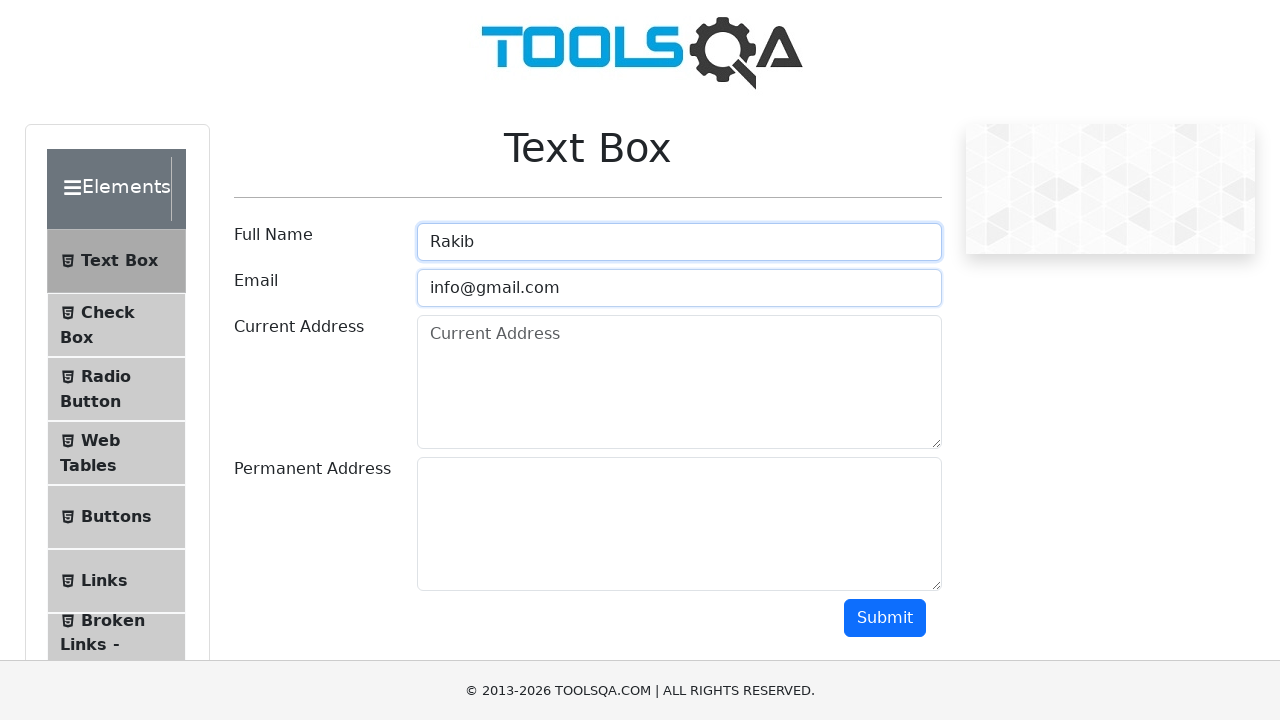

Located all buttons on the page
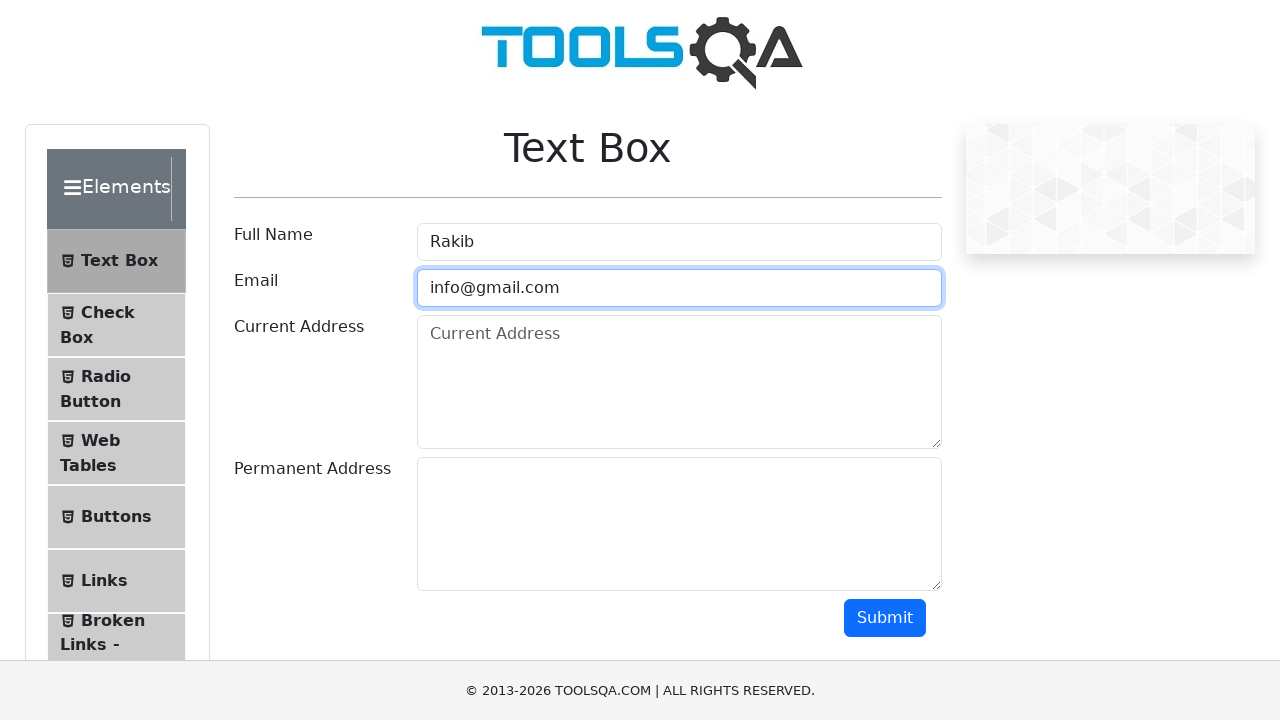

Clicked submit button to submit the form at (885, 618) on button >> nth=1
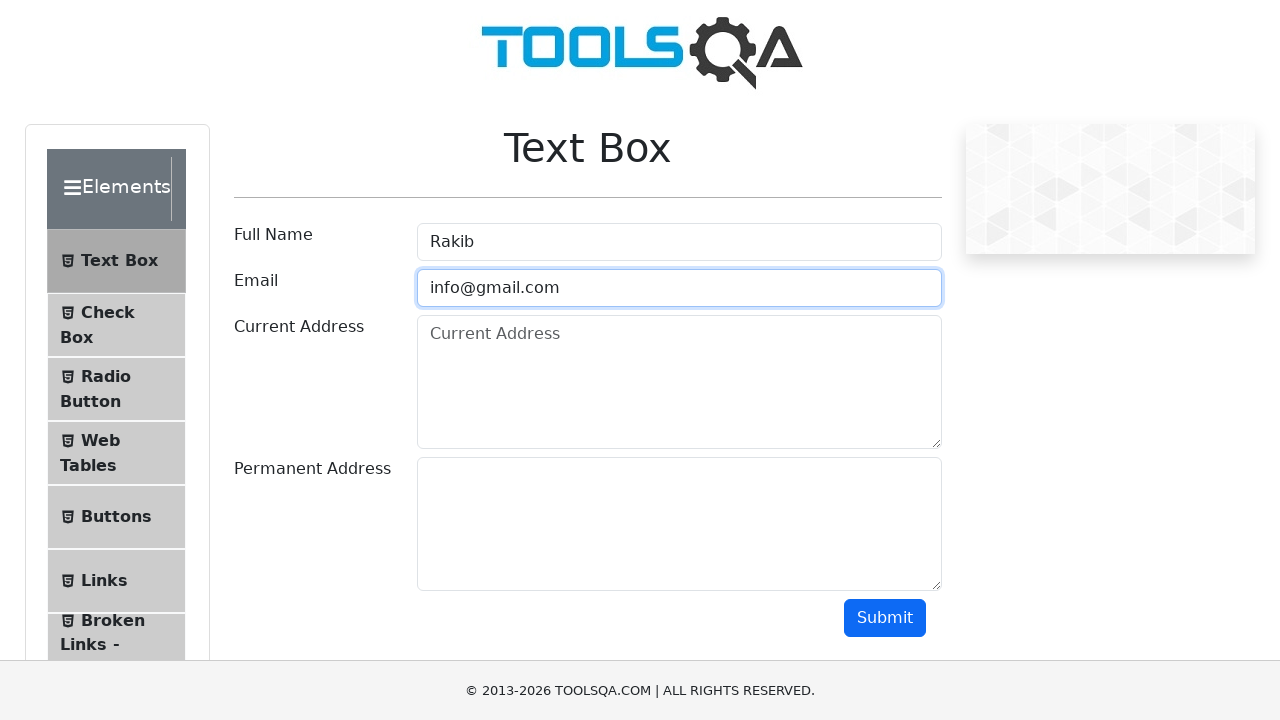

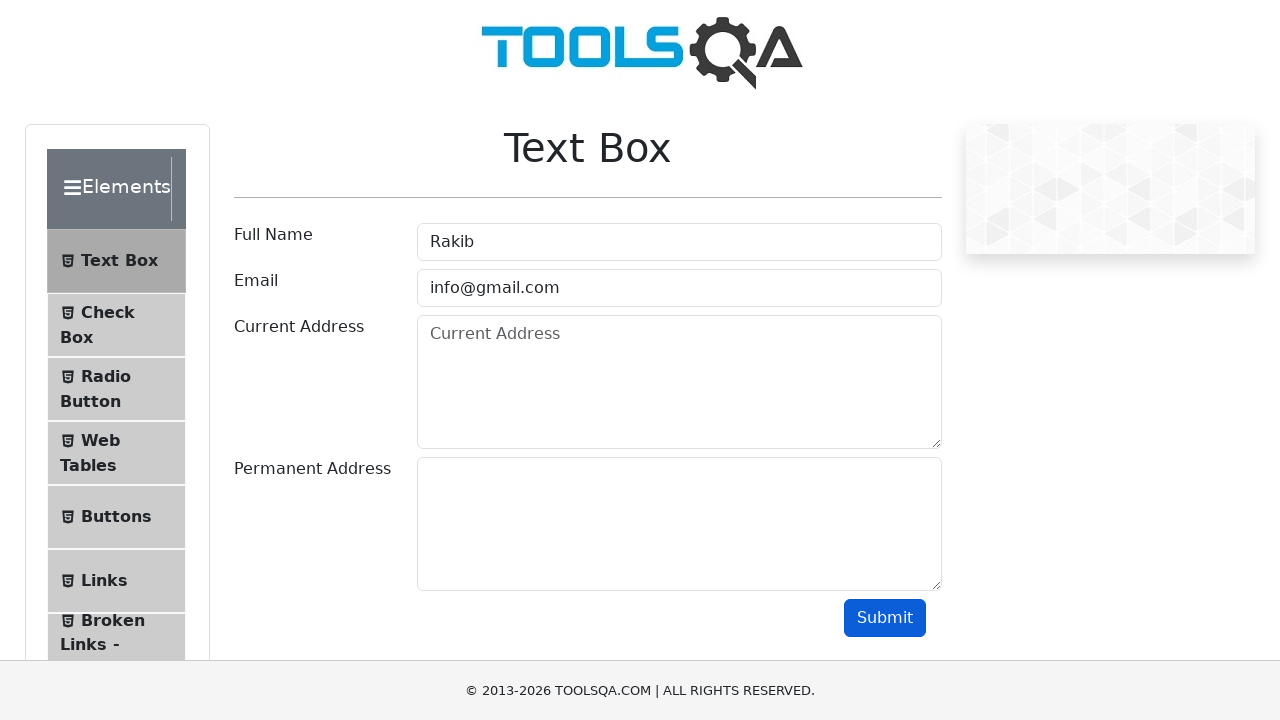